Tests JavaScript alert handling functionality by triggering and interacting with different types of alerts (accept, dismiss, and prompt with text input)

Starting URL: http://the-internet.herokuapp.com/javascript_alerts

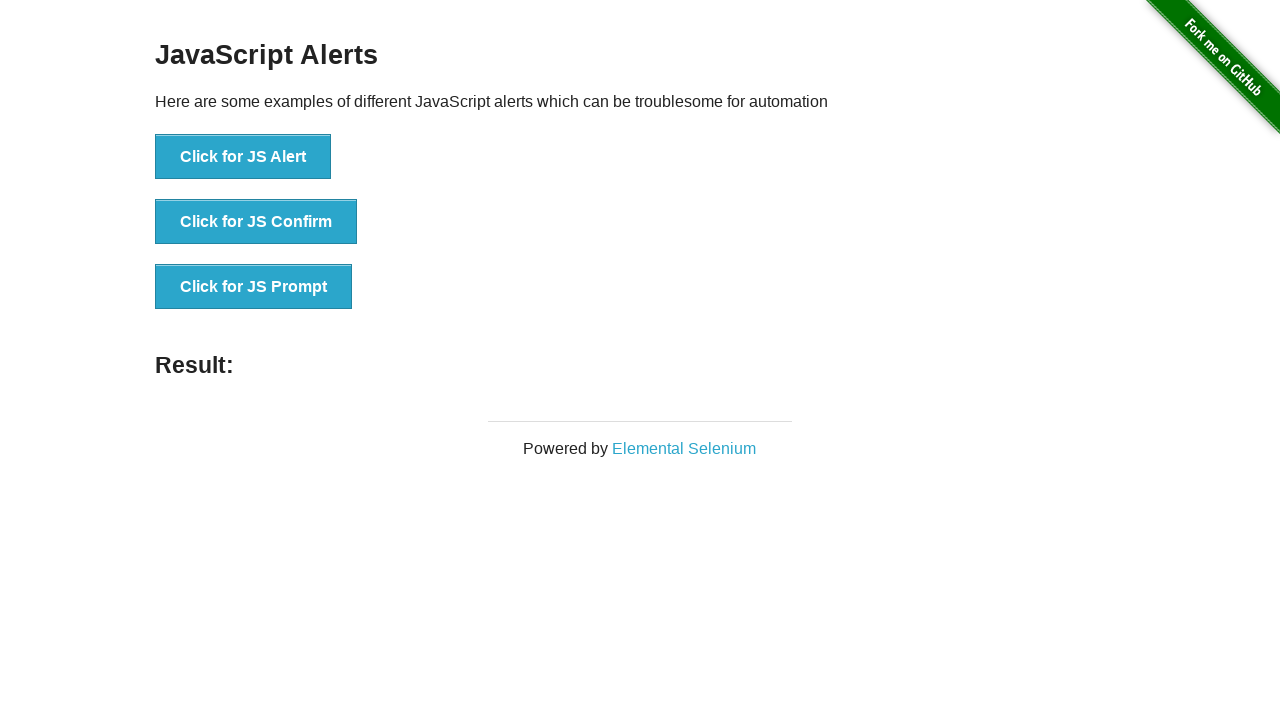

Clicked 'Click for JS Alert' button at (243, 157) on xpath=//button[text()='Click for JS Alert']
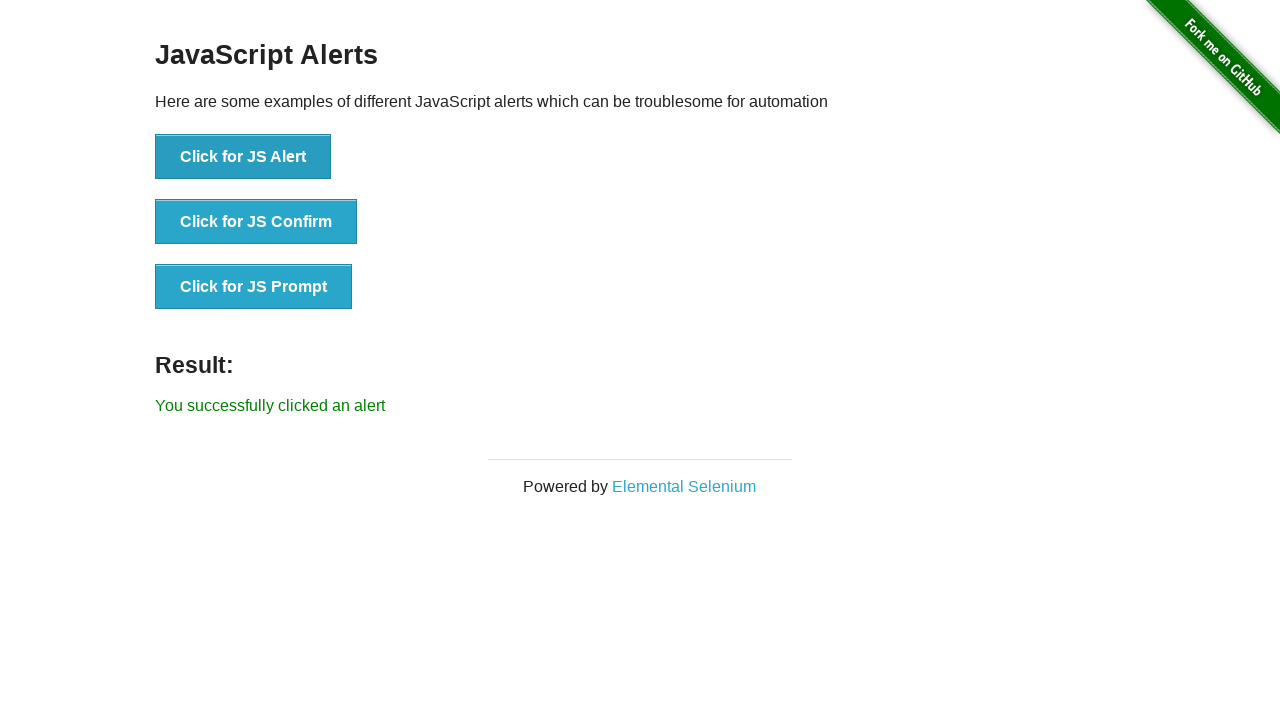

Set up dialog handler to accept alert
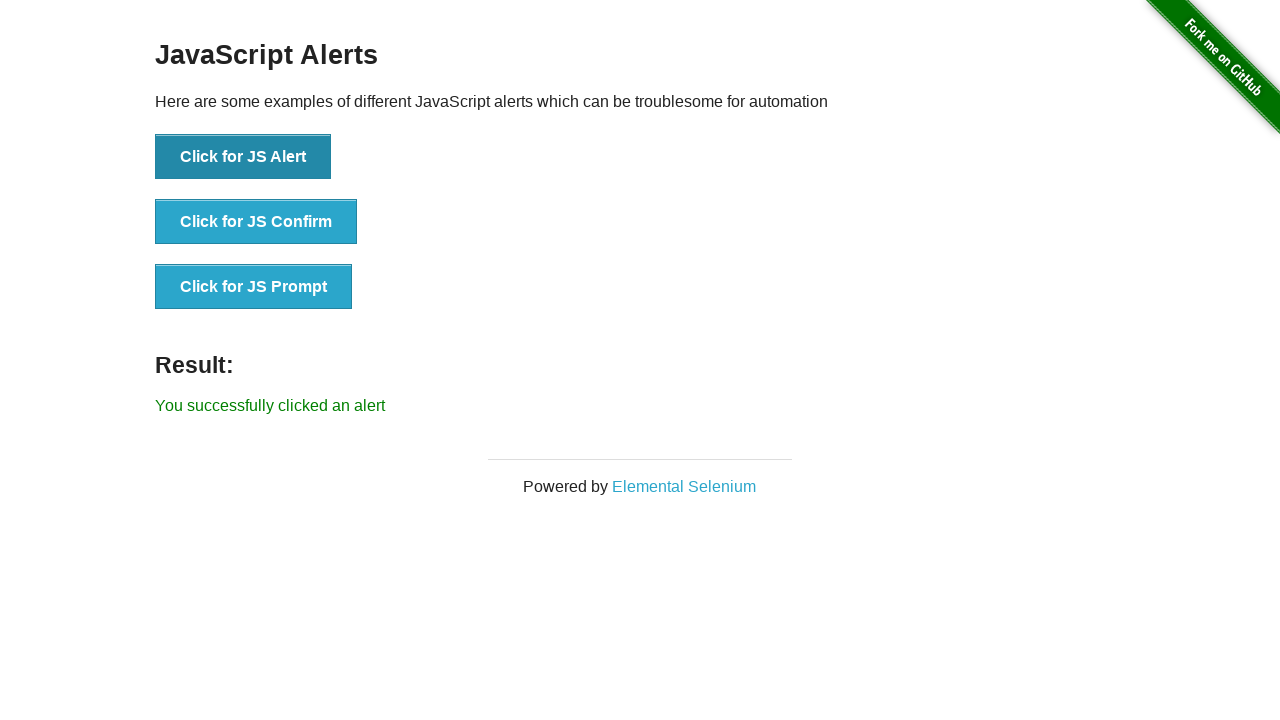

Clicked 'Click for JS Confirm' button at (256, 222) on xpath=//button[text()='Click for JS Confirm']
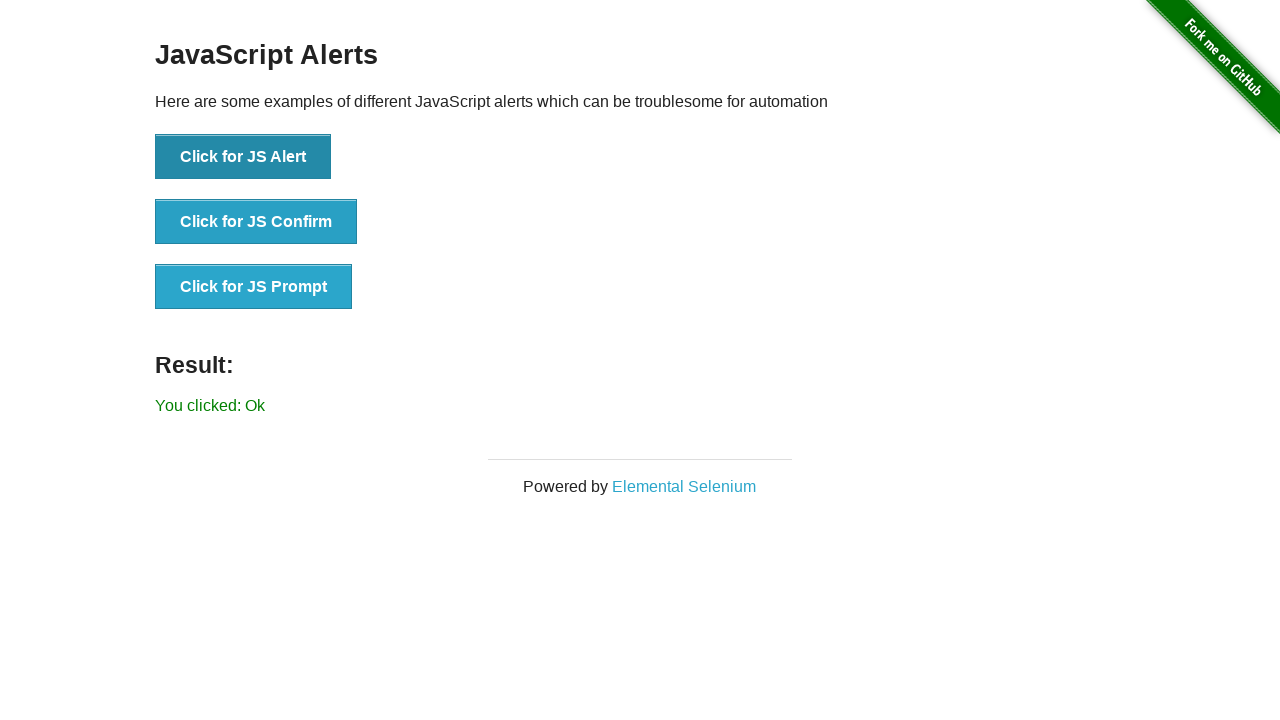

Set up dialog handler to dismiss confirm dialog
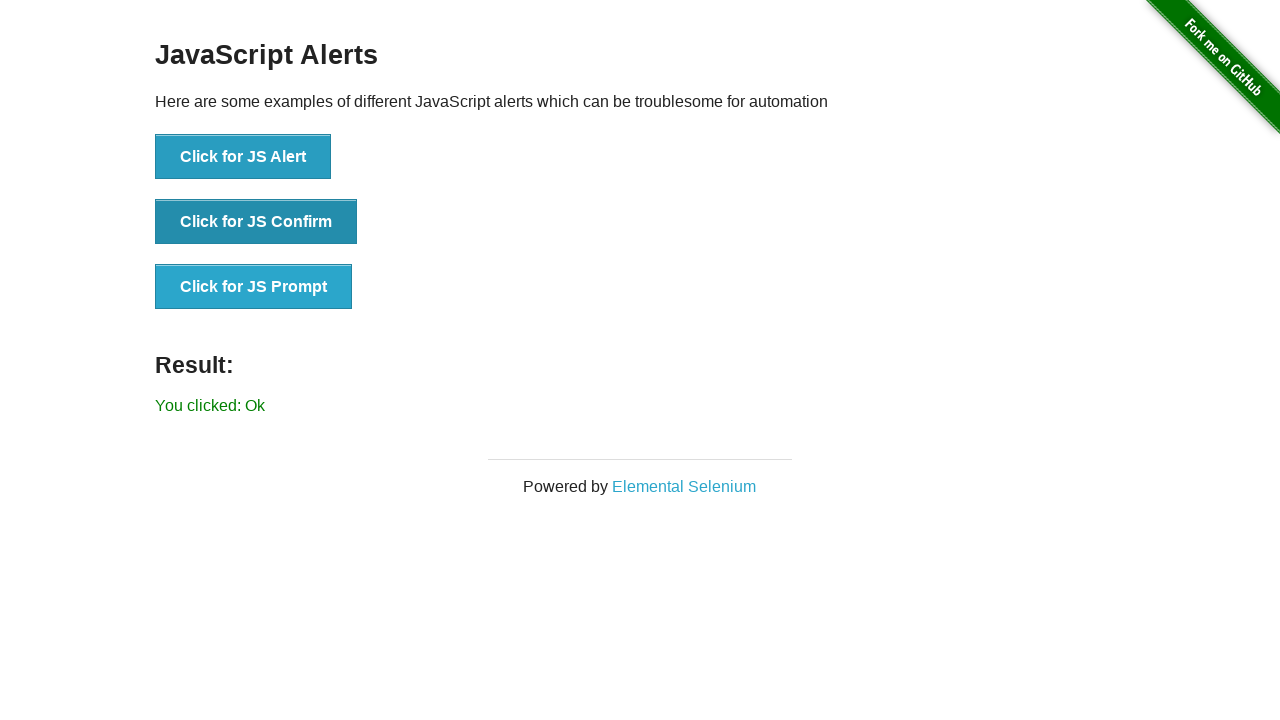

Set up dialog handler for prompt with text input 'I am manjula paluru'
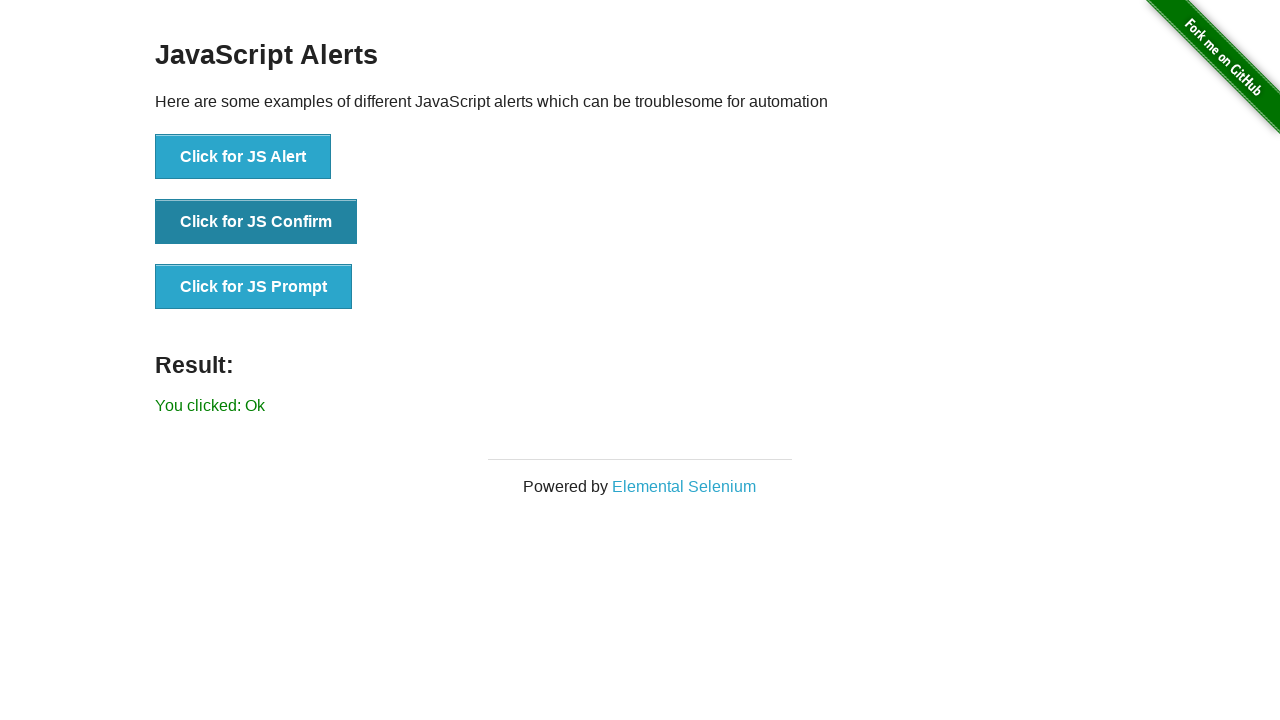

Clicked 'Click for JS Prompt' button at (254, 287) on xpath=//button[text()='Click for JS Prompt']
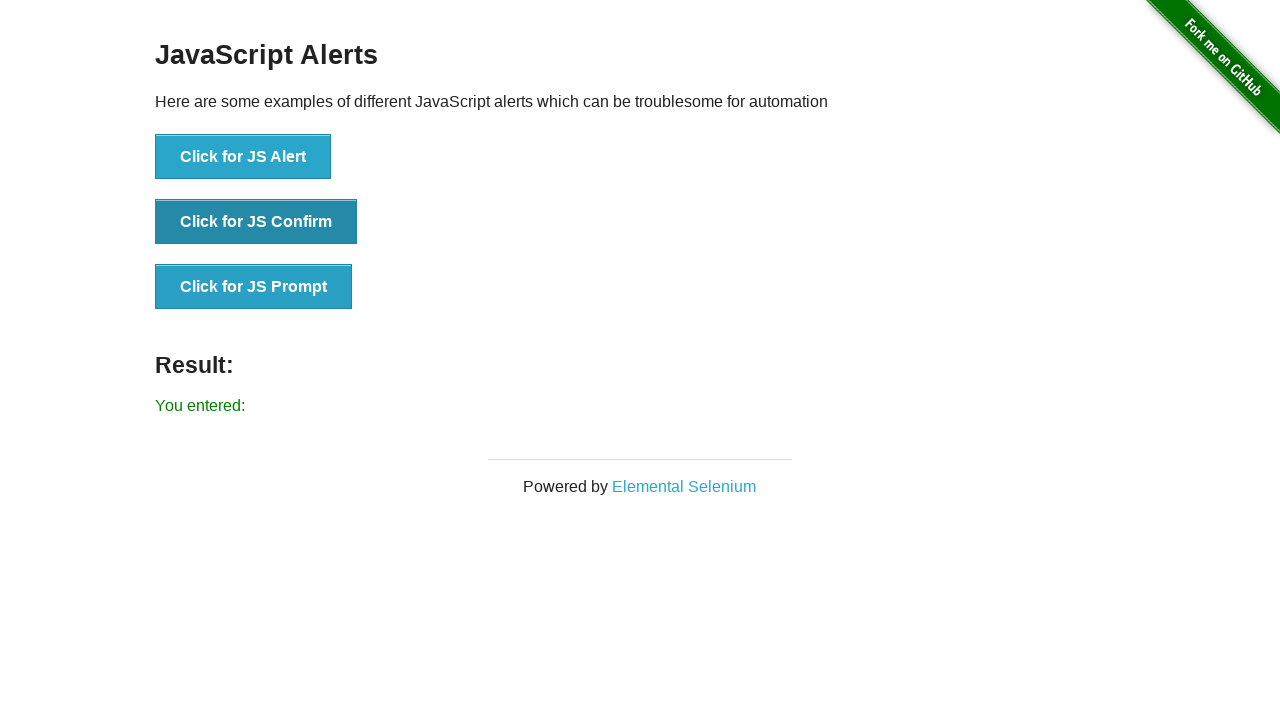

Result text element is now visible
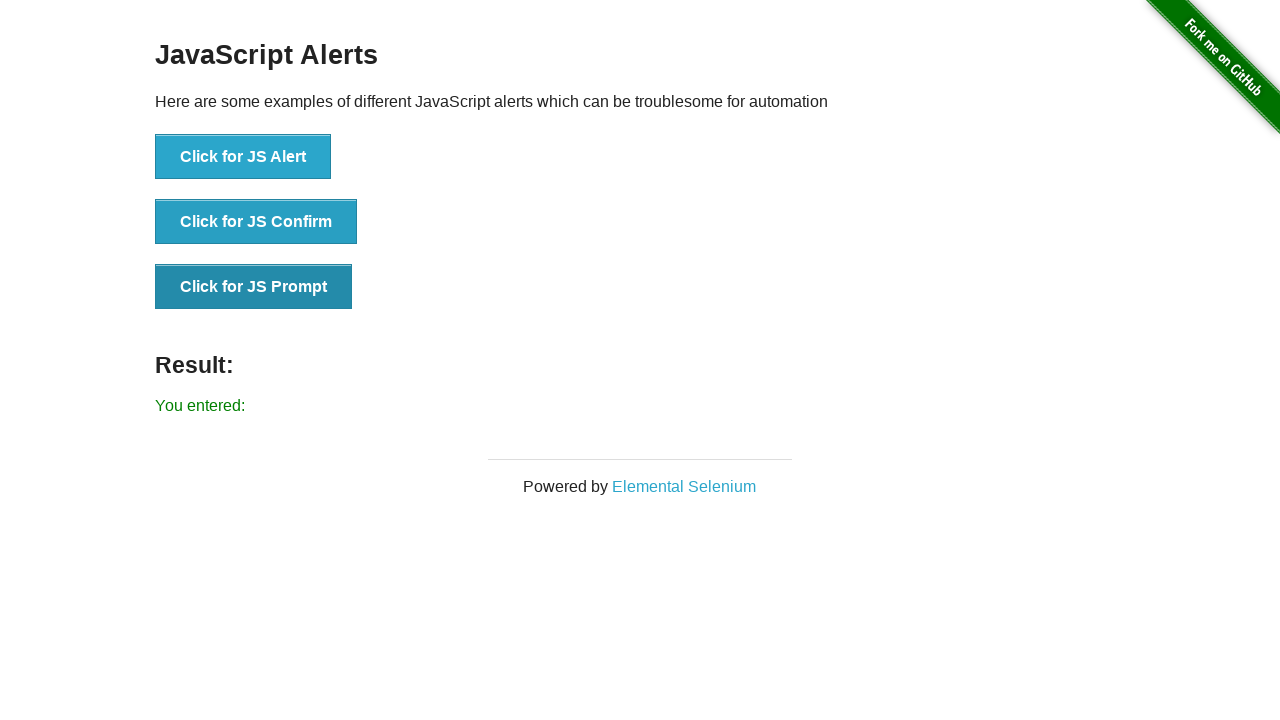

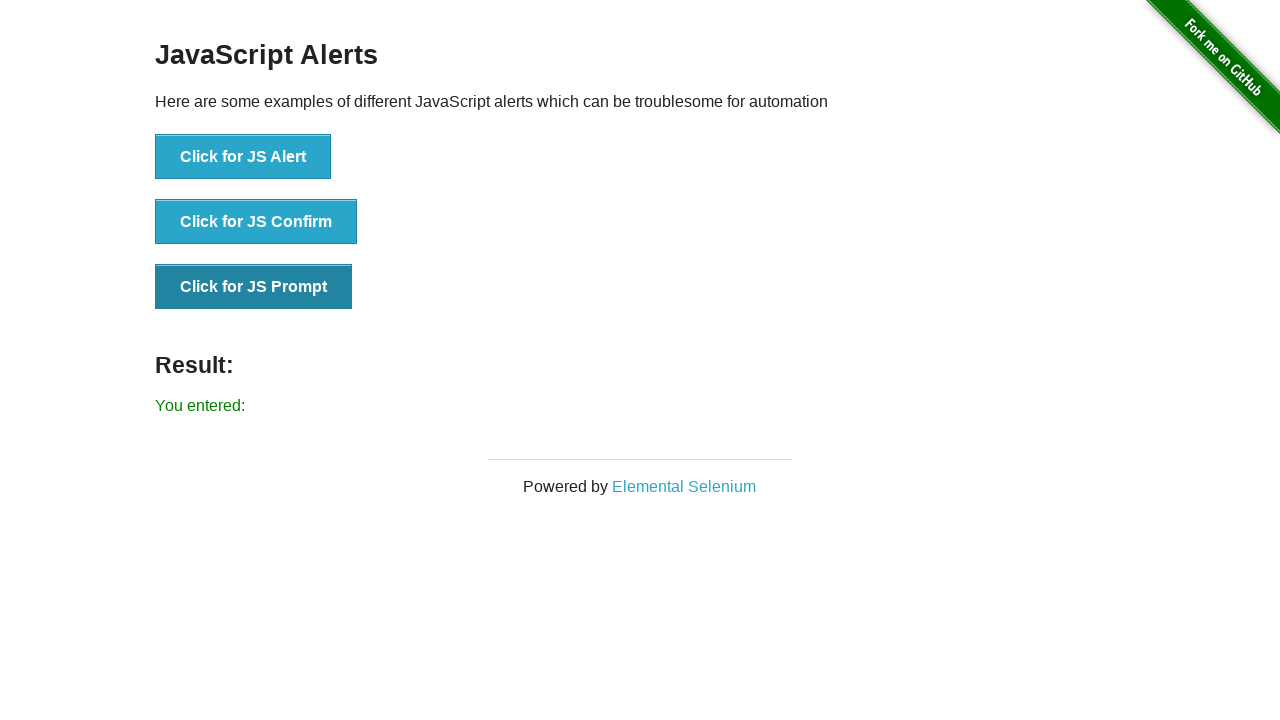